Tests checkbox functionality by selecting the first checkbox if it's not already selected, and verifies the checkbox state

Starting URL: https://the-internet.herokuapp.com/checkboxes

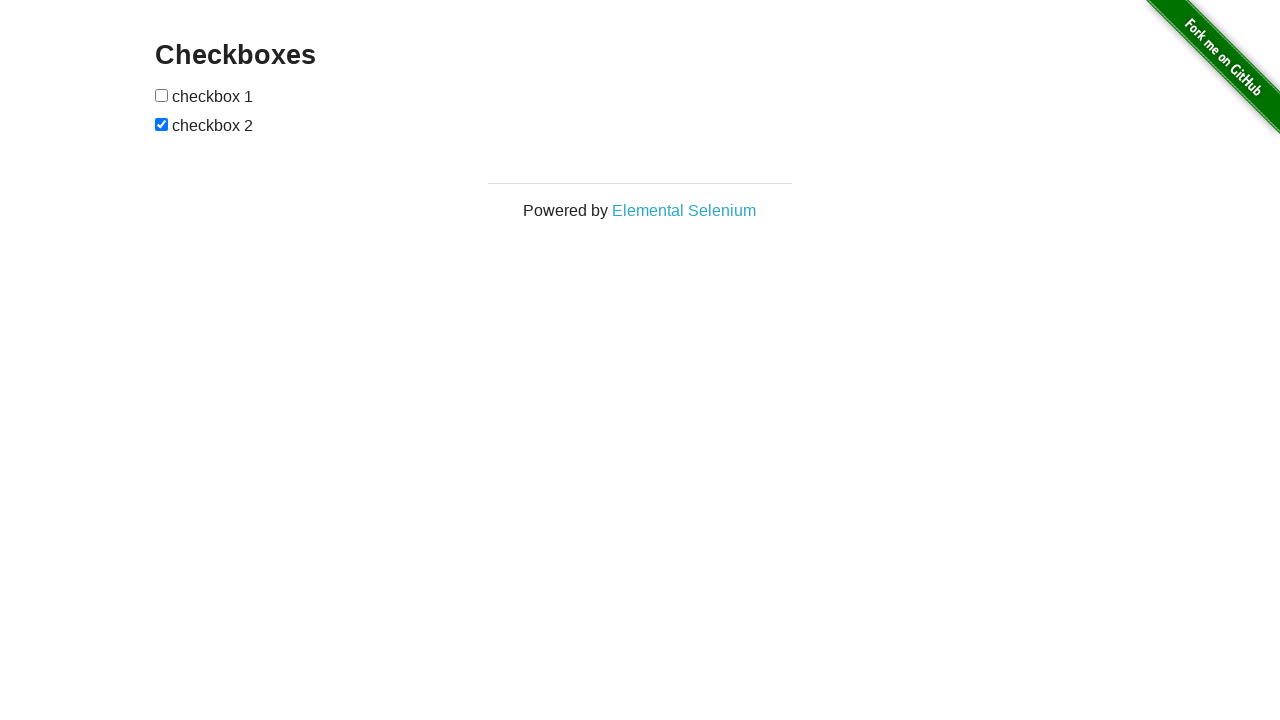

Waited for checkboxes to load on the page
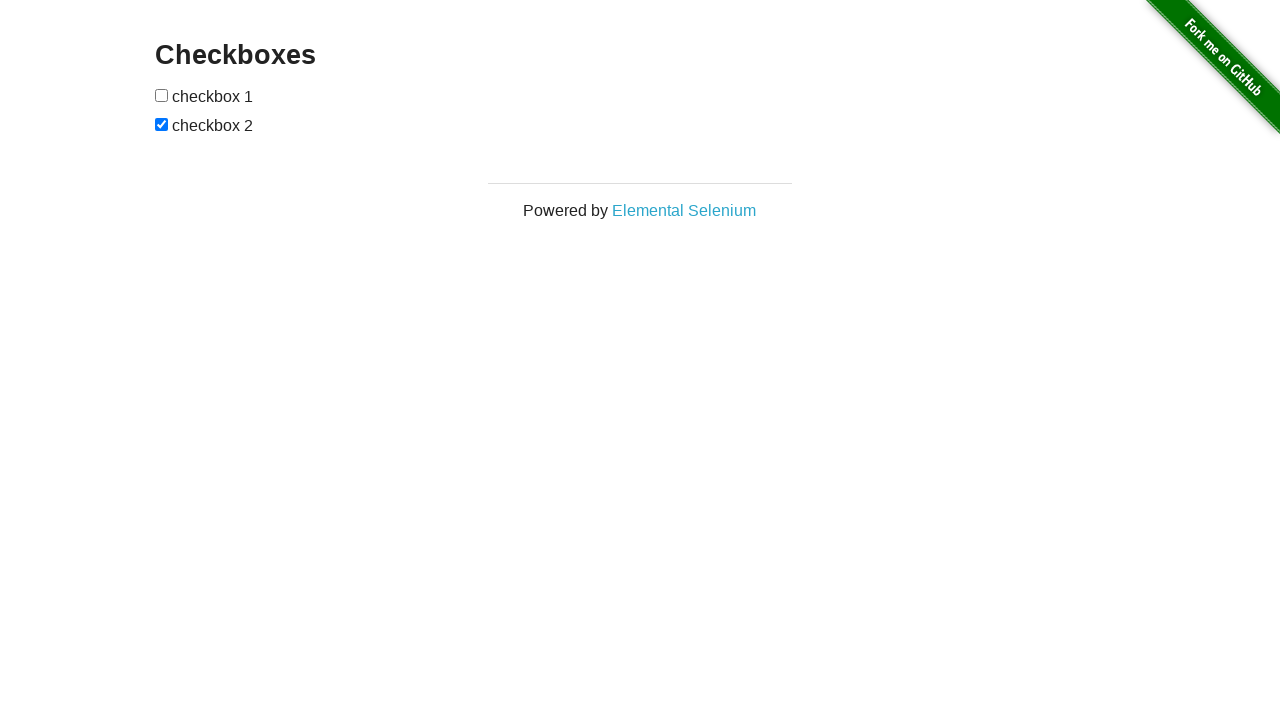

Located all checkbox elements on the page
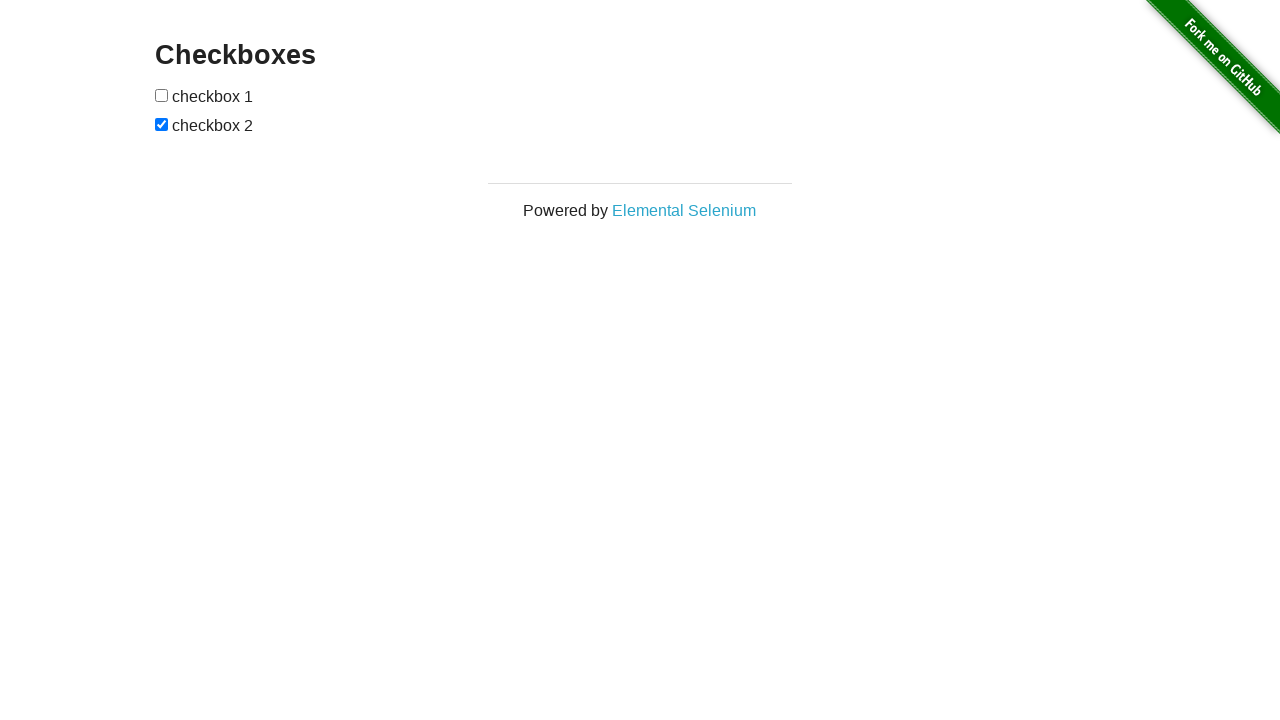

Retrieved the first checkbox element
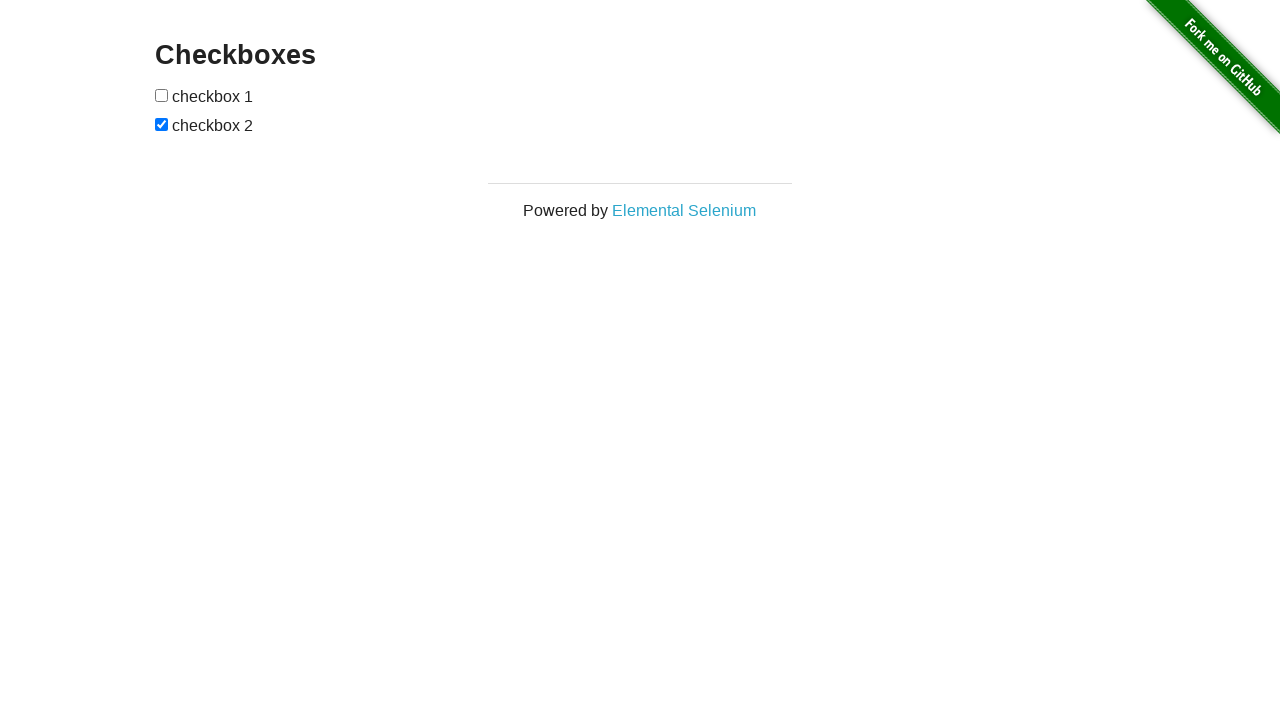

First checkbox was not selected, clicked to select it at (162, 95) on input[type='checkbox'] >> nth=0
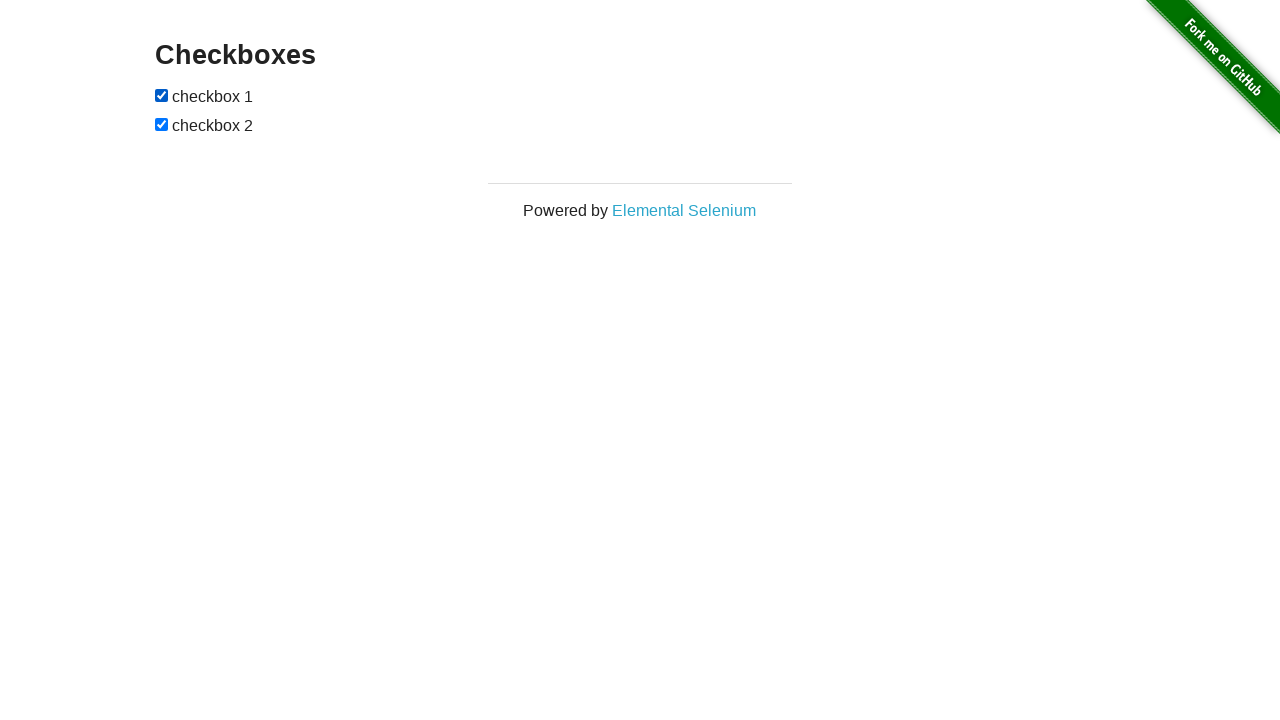

Verified that the first checkbox is selected
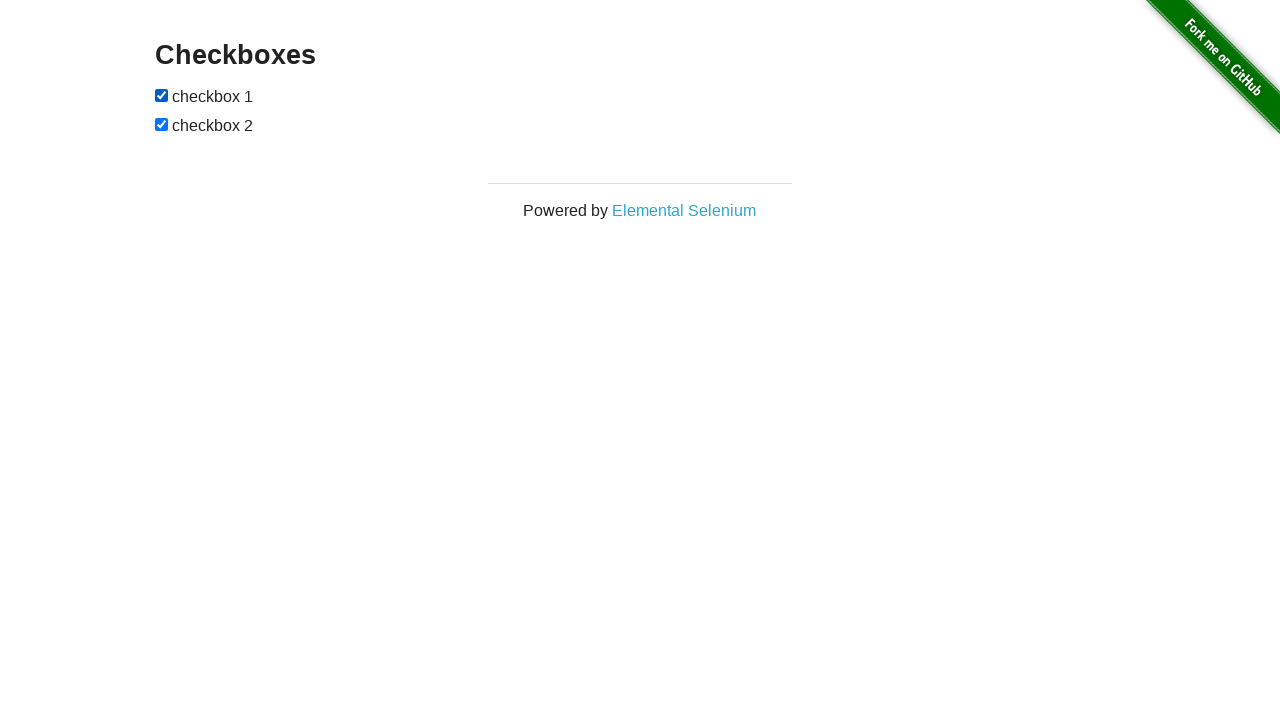

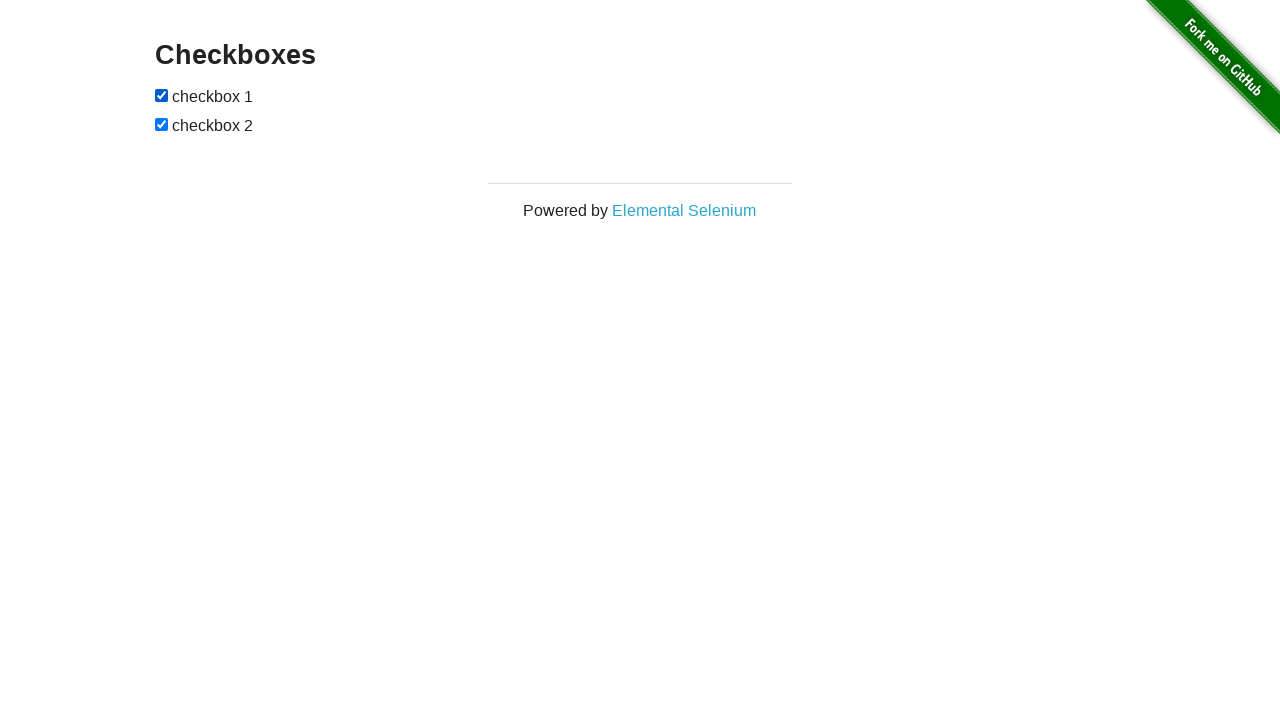